Tests that the todo counter displays the correct number of items as todos are added

Starting URL: https://demo.playwright.dev/todomvc

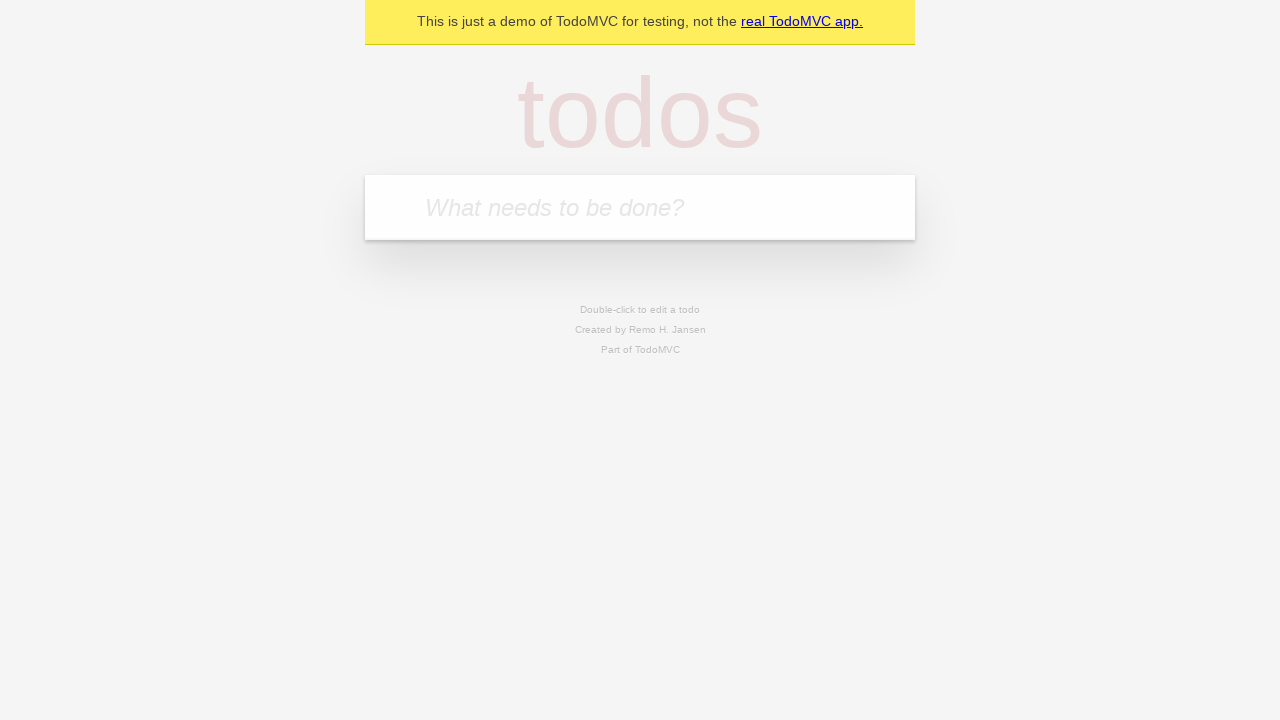

Located the todo input field
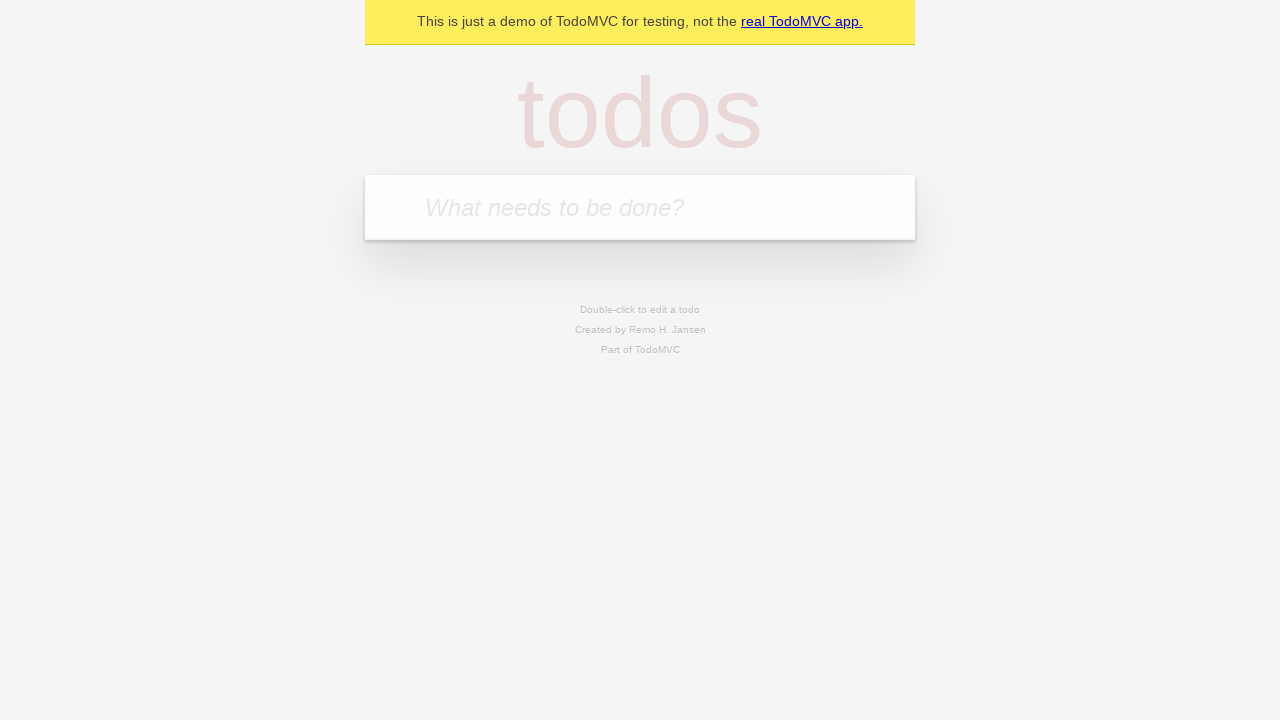

Filled todo input with 'buy some cheese' on internal:attr=[placeholder="What needs to be done?"i]
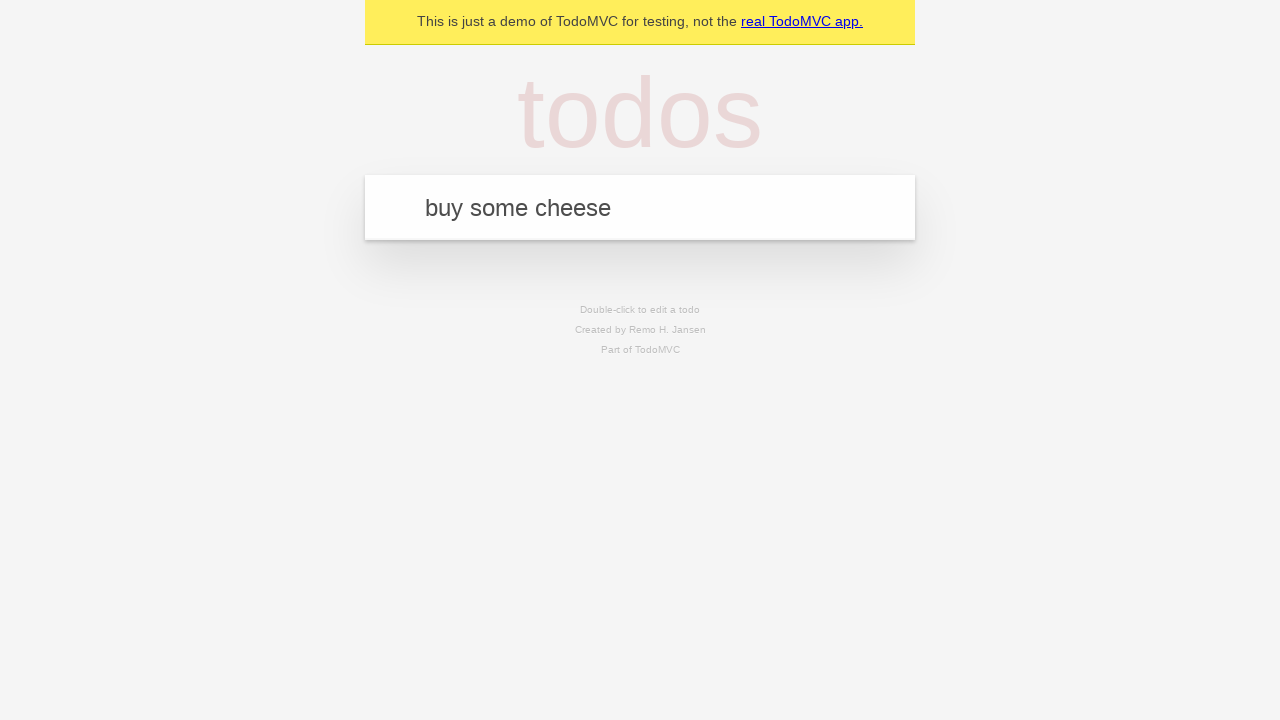

Pressed Enter to create first todo item on internal:attr=[placeholder="What needs to be done?"i]
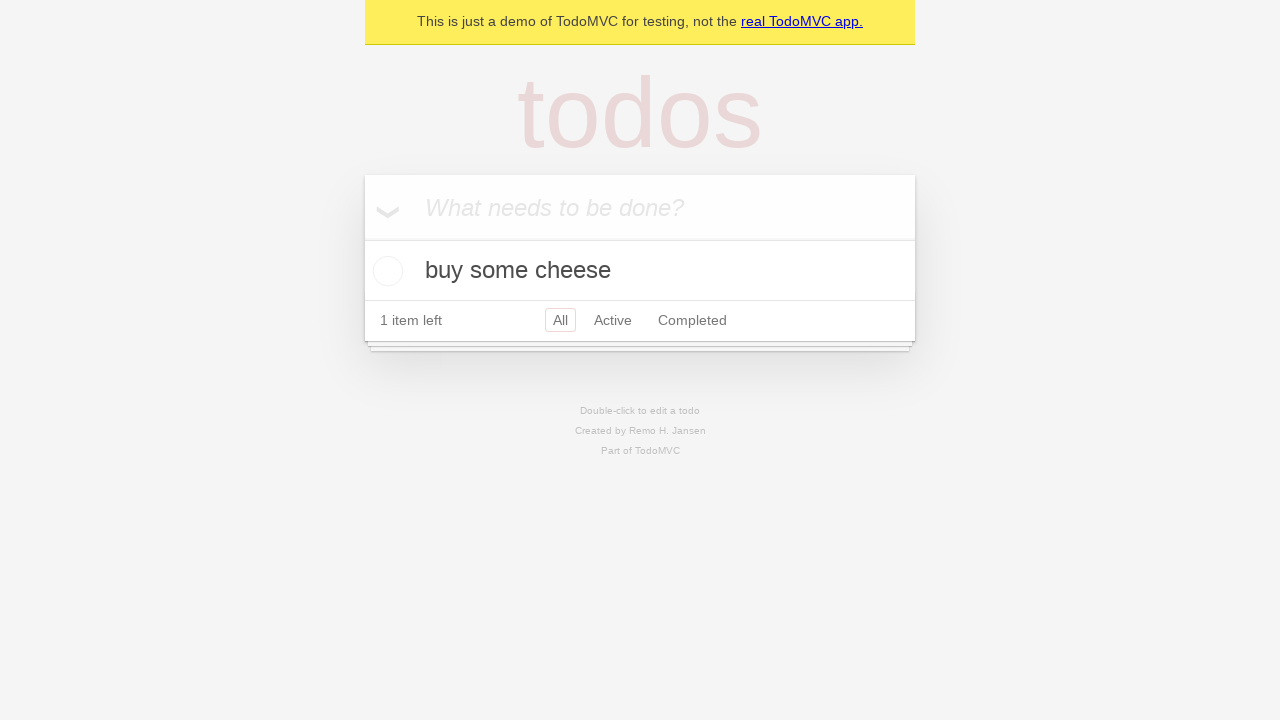

Todo counter element appeared showing 1 item
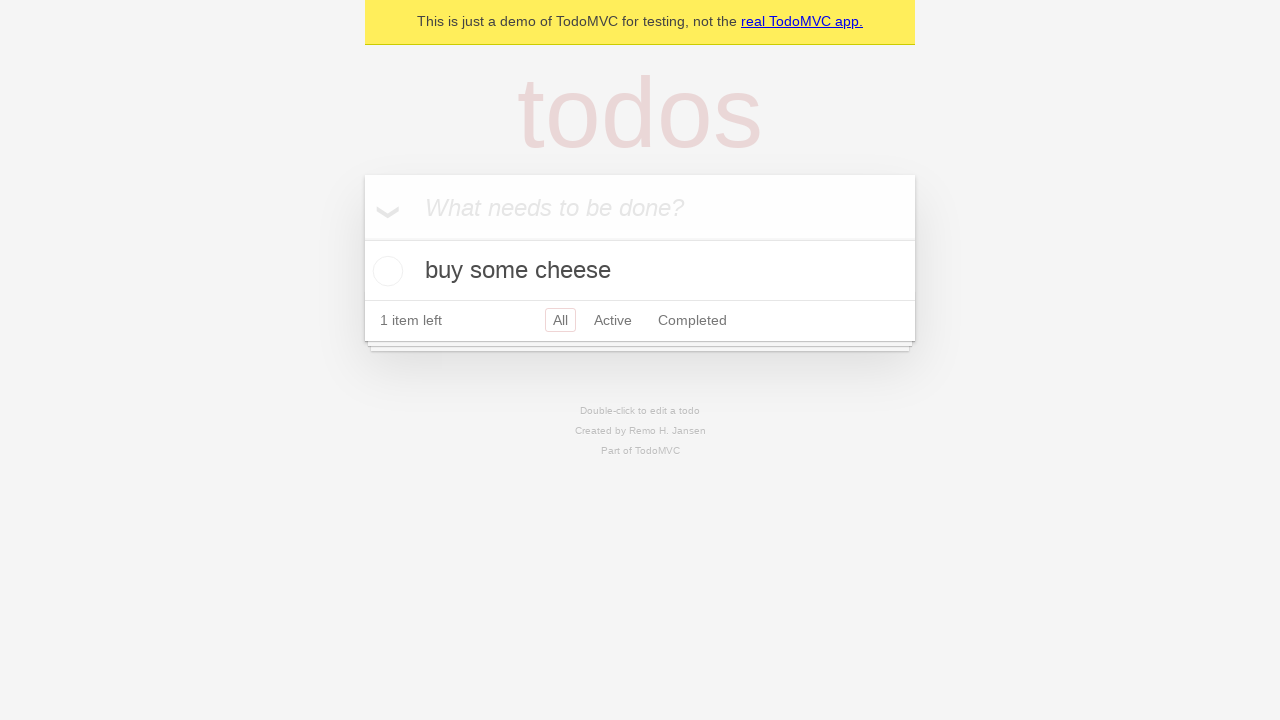

Filled todo input with 'feed the cat' on internal:attr=[placeholder="What needs to be done?"i]
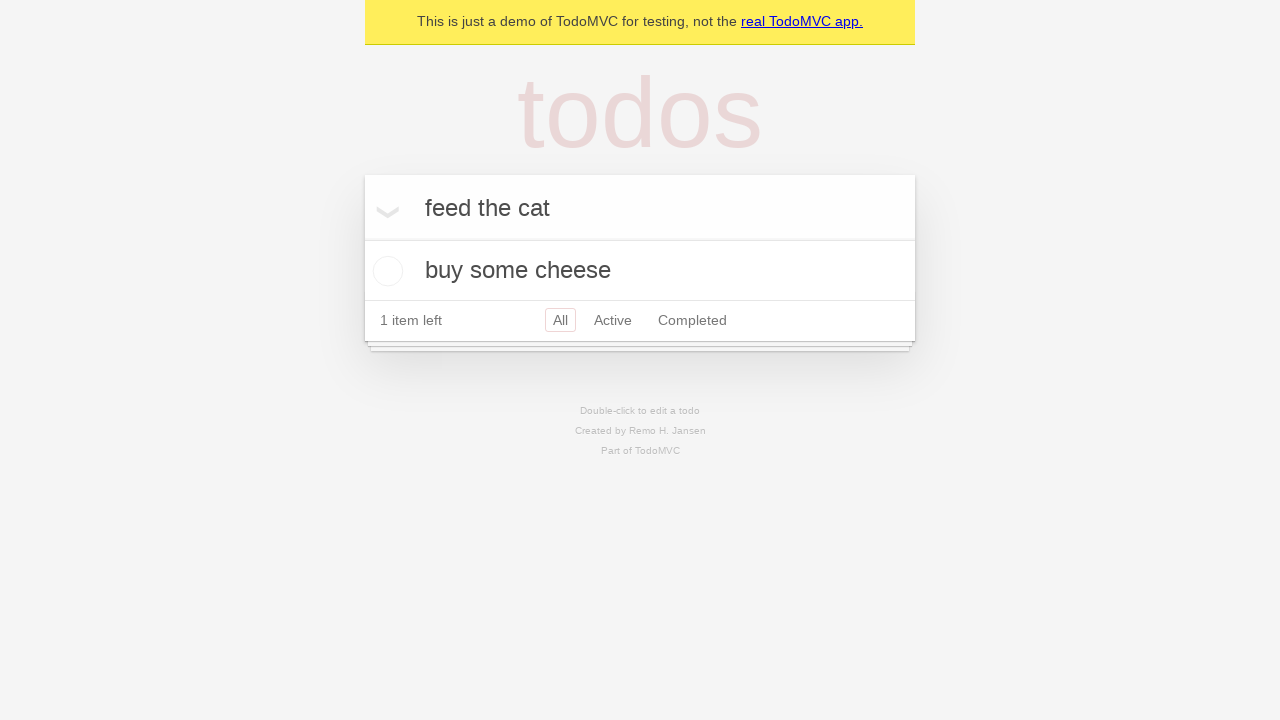

Pressed Enter to create second todo item on internal:attr=[placeholder="What needs to be done?"i]
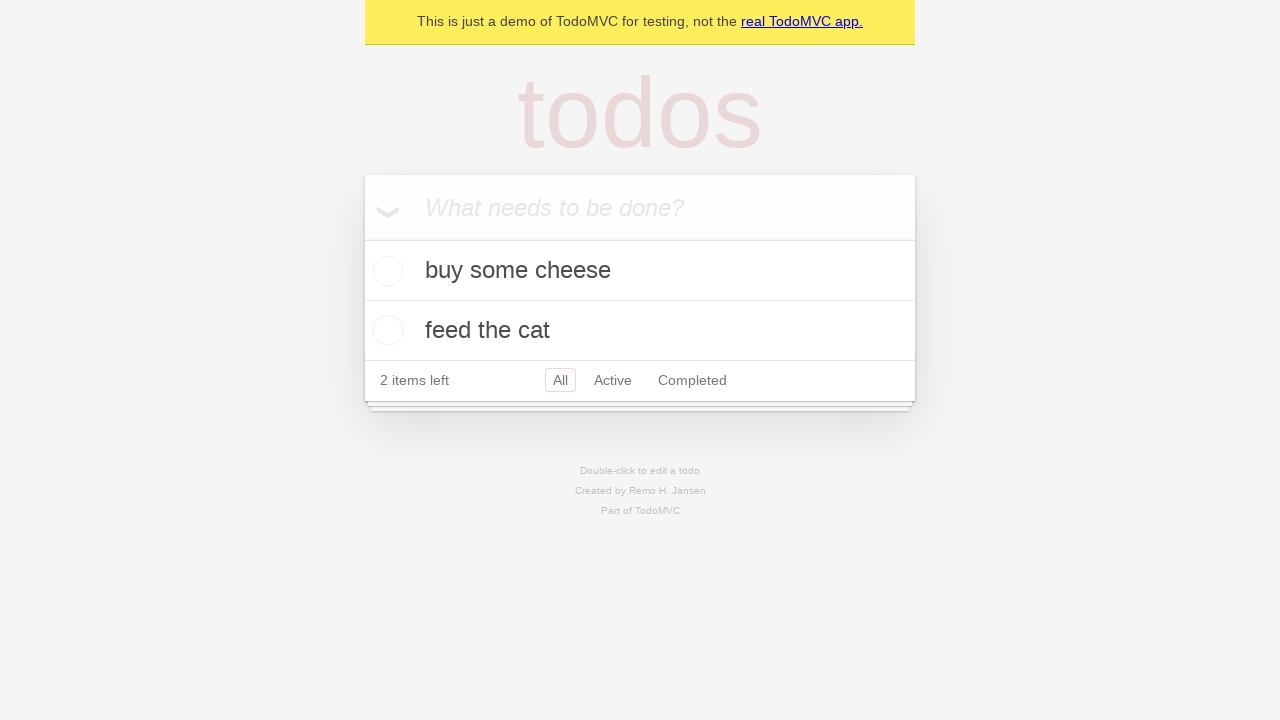

Todo counter updated to display 2 items
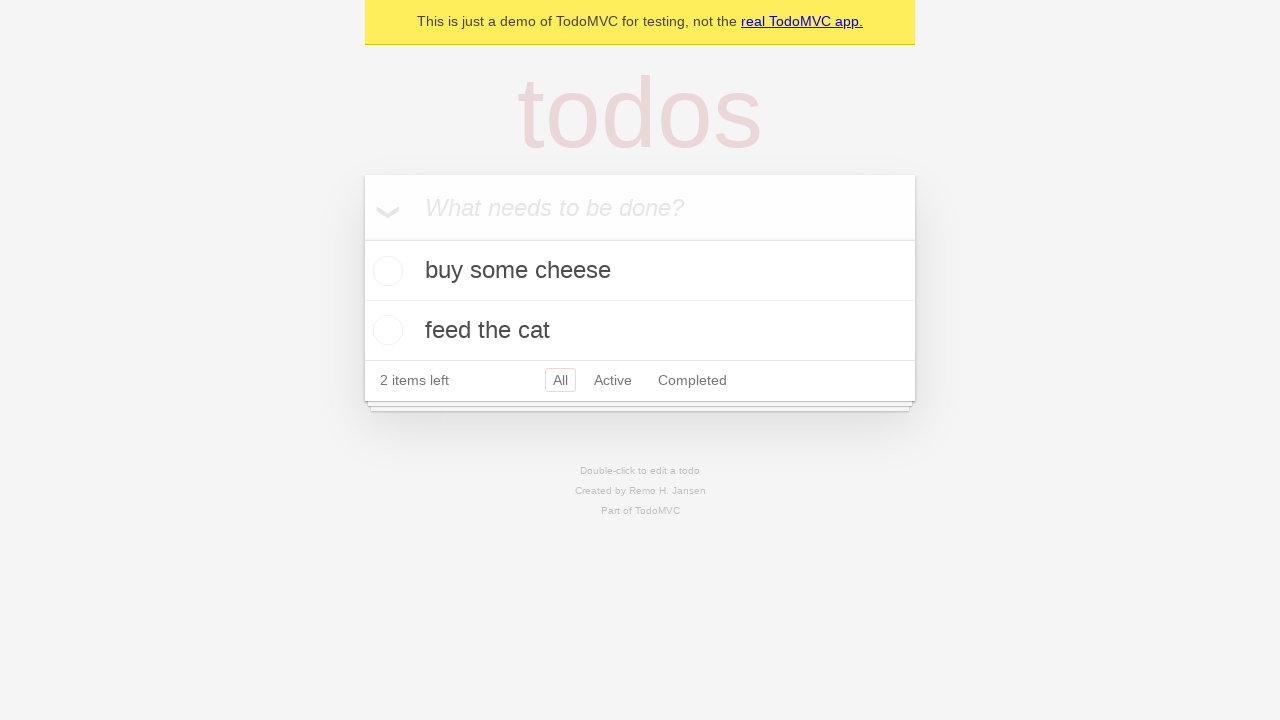

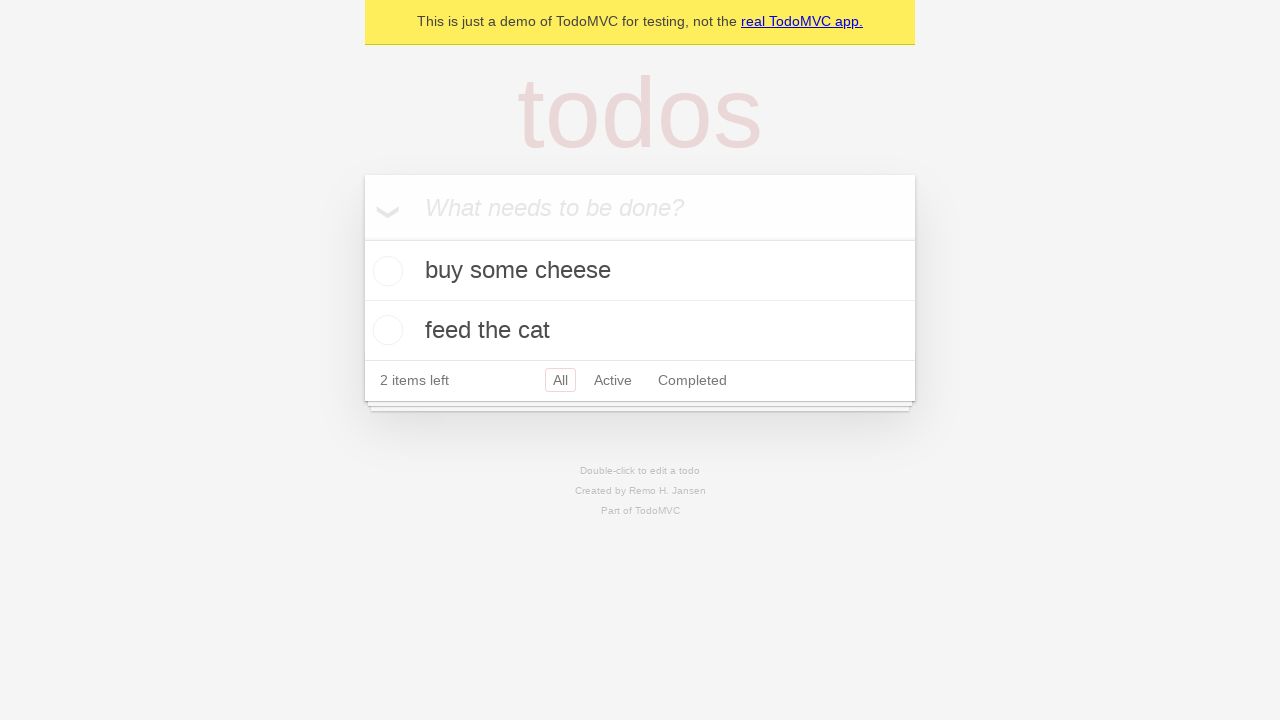